Tests selecting 'Audi' from a dropdown menu and verifies the selection

Starting URL: https://ultimateqa.com/simple-html-elements-for-automation/

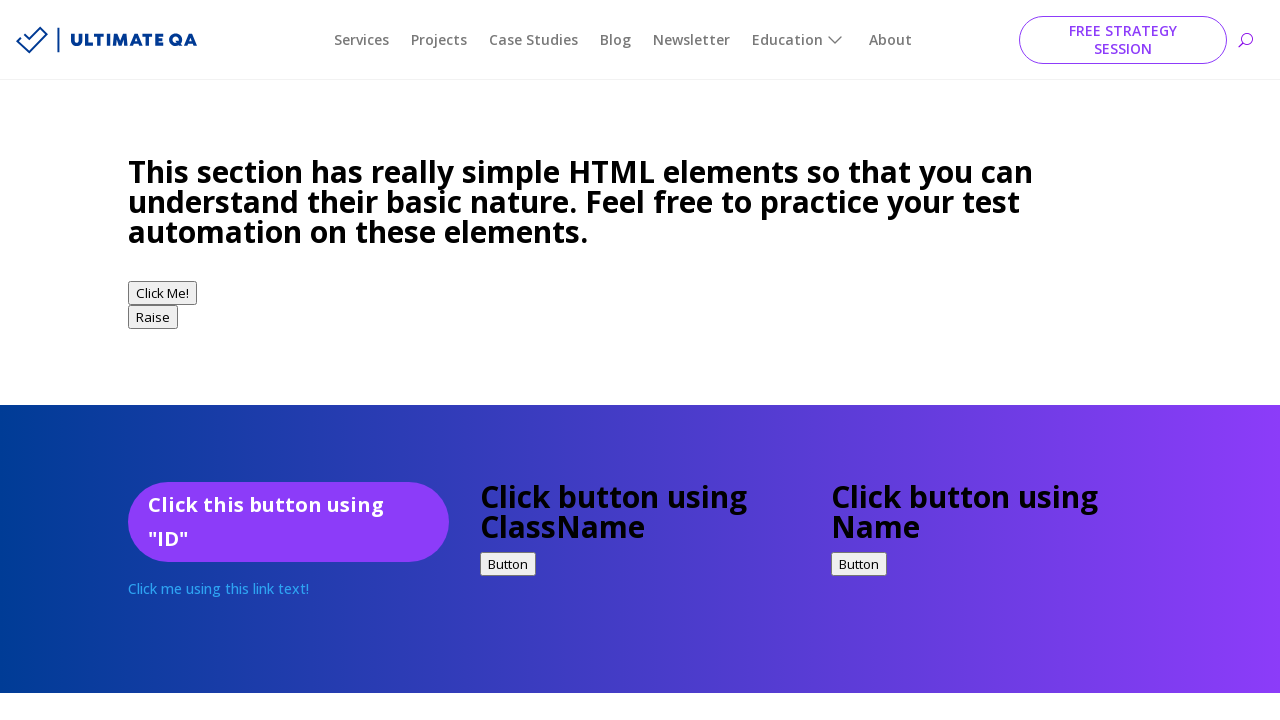

Navigated to Ultimate QA simple HTML elements page
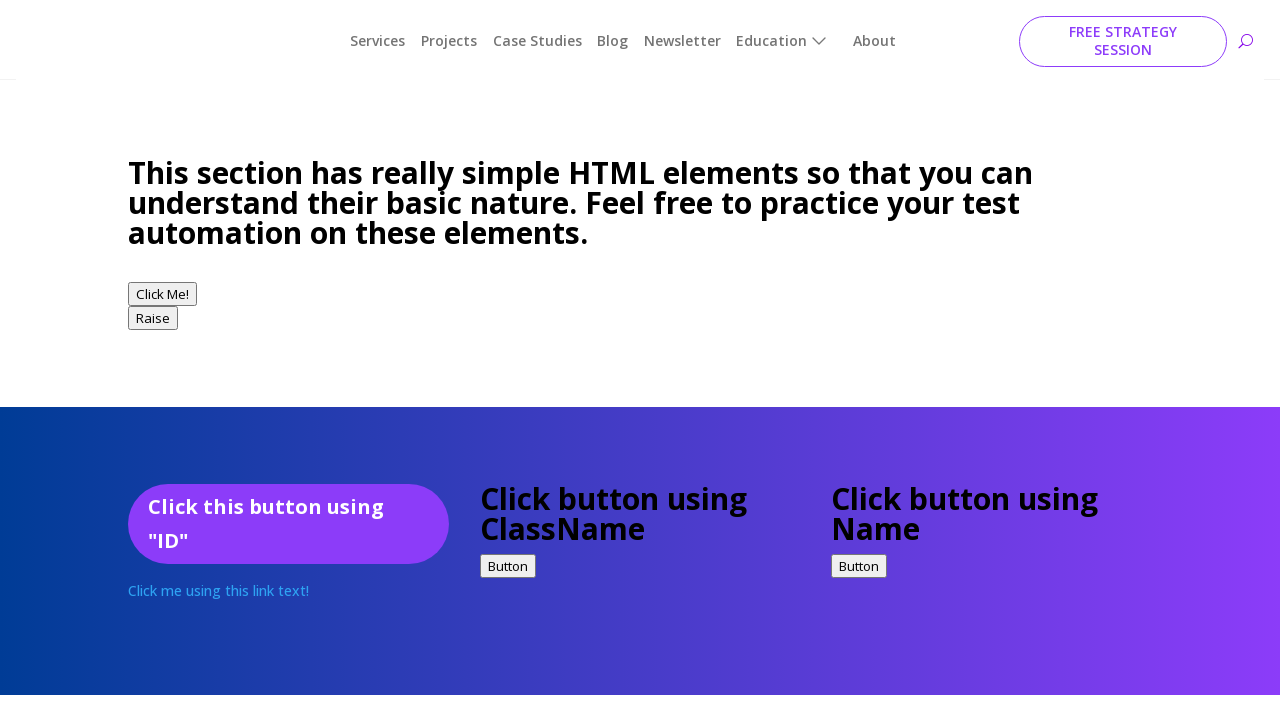

Selected 'Audi' from dropdown menu on select
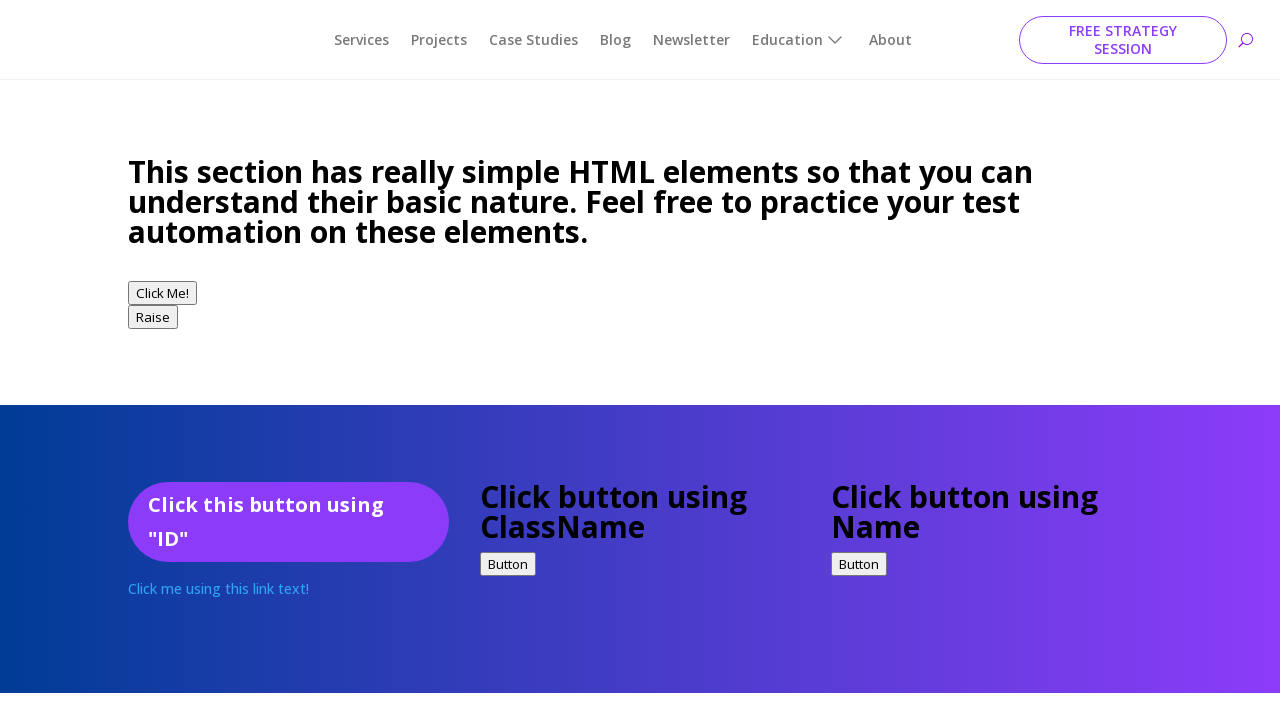

Retrieved selected dropdown value
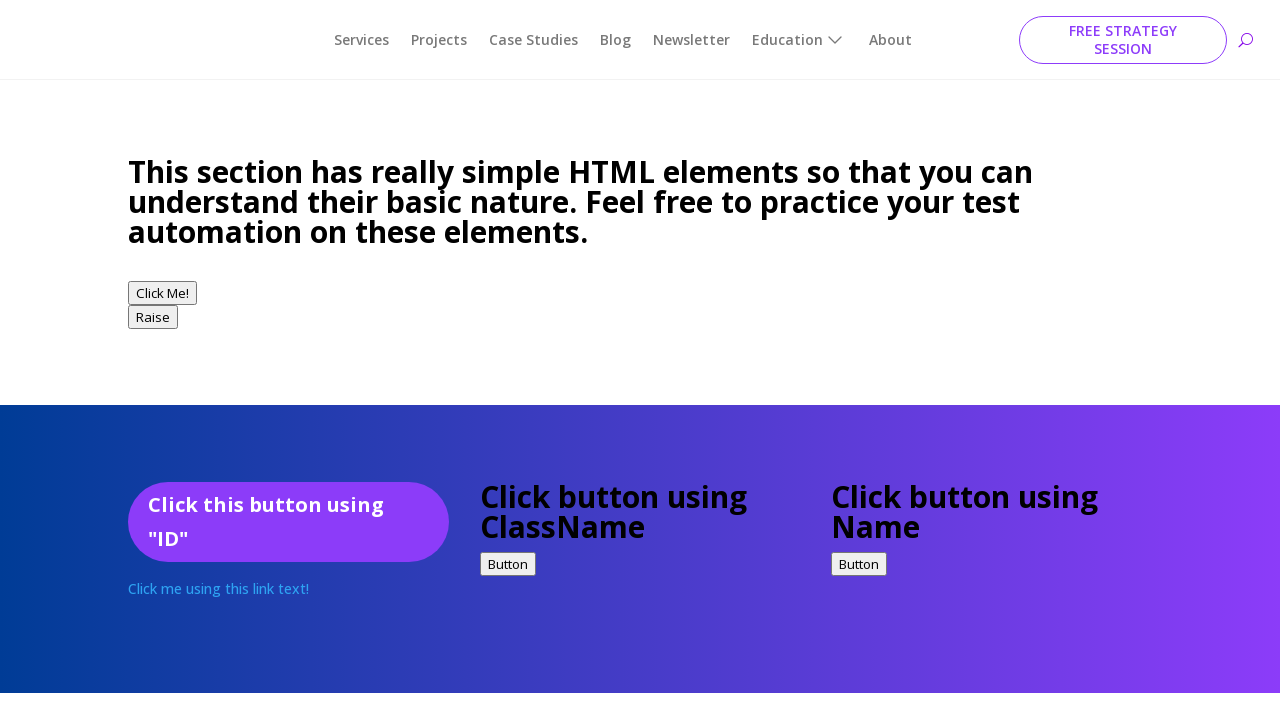

Verified that 'Audi' is selected in dropdown
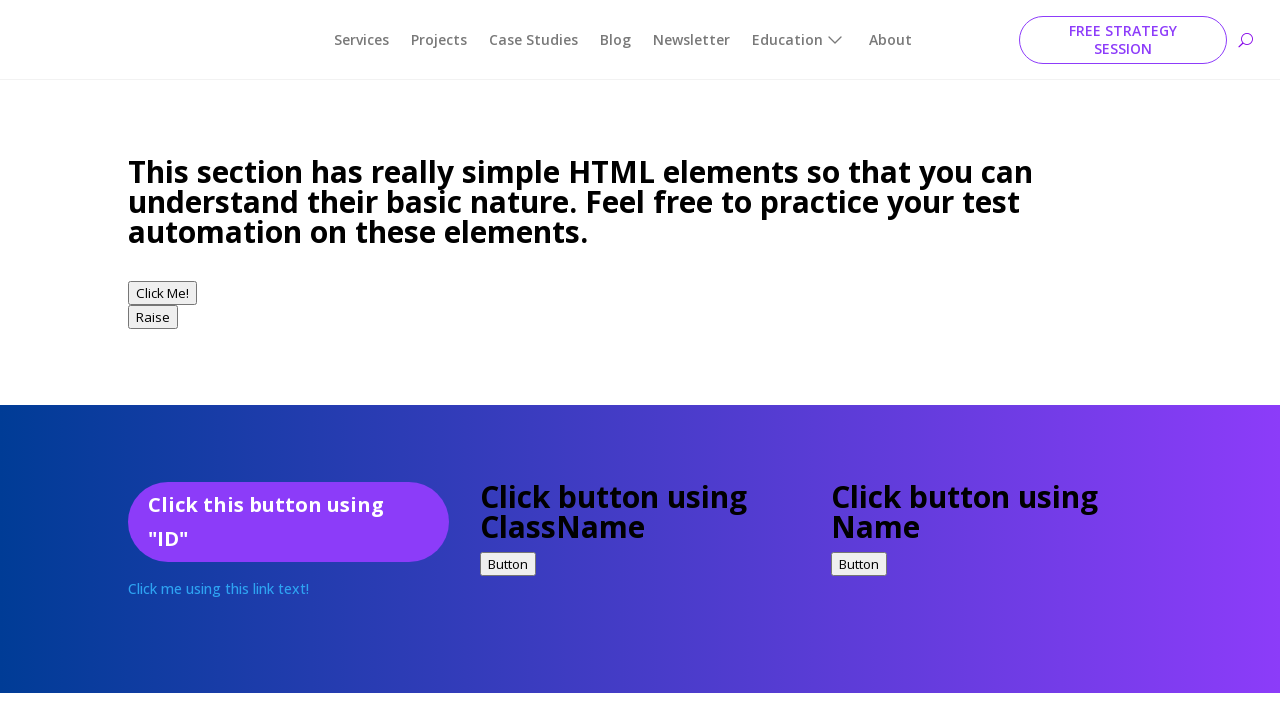

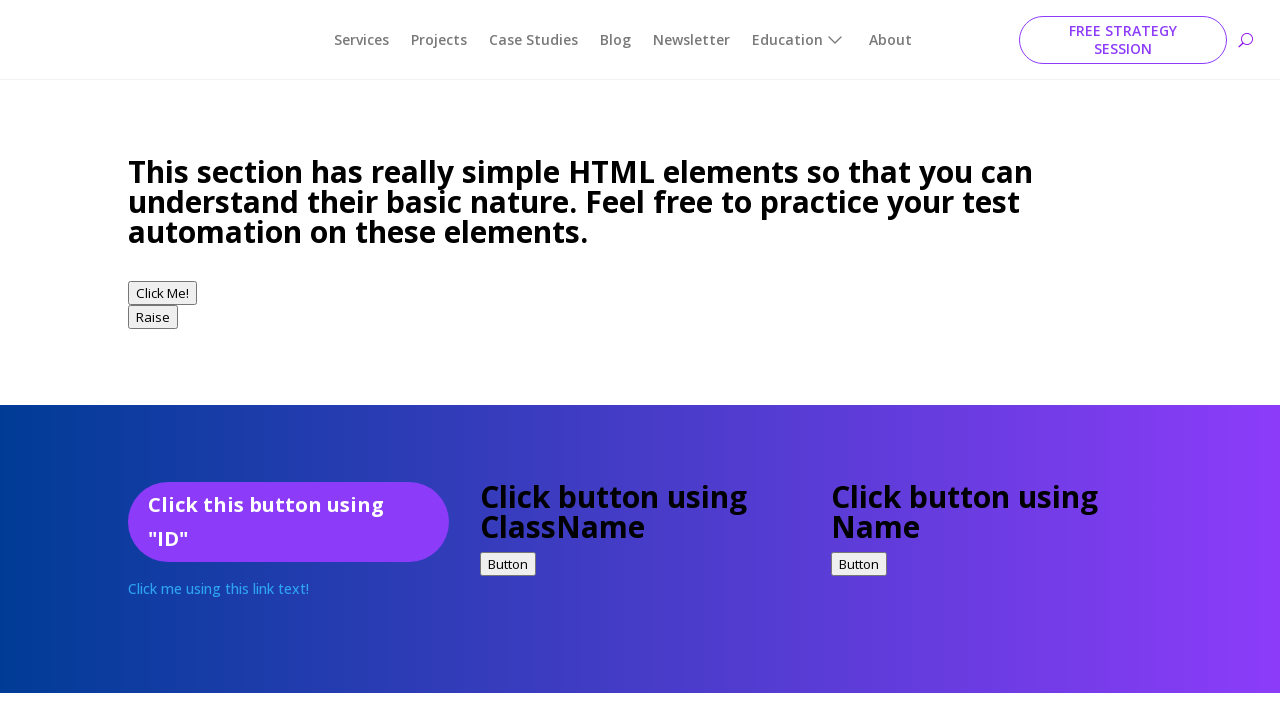